Tests registration form by filling in first name, last name, and email fields, then submitting the form

Starting URL: http://suninjuly.github.io/registration1.html

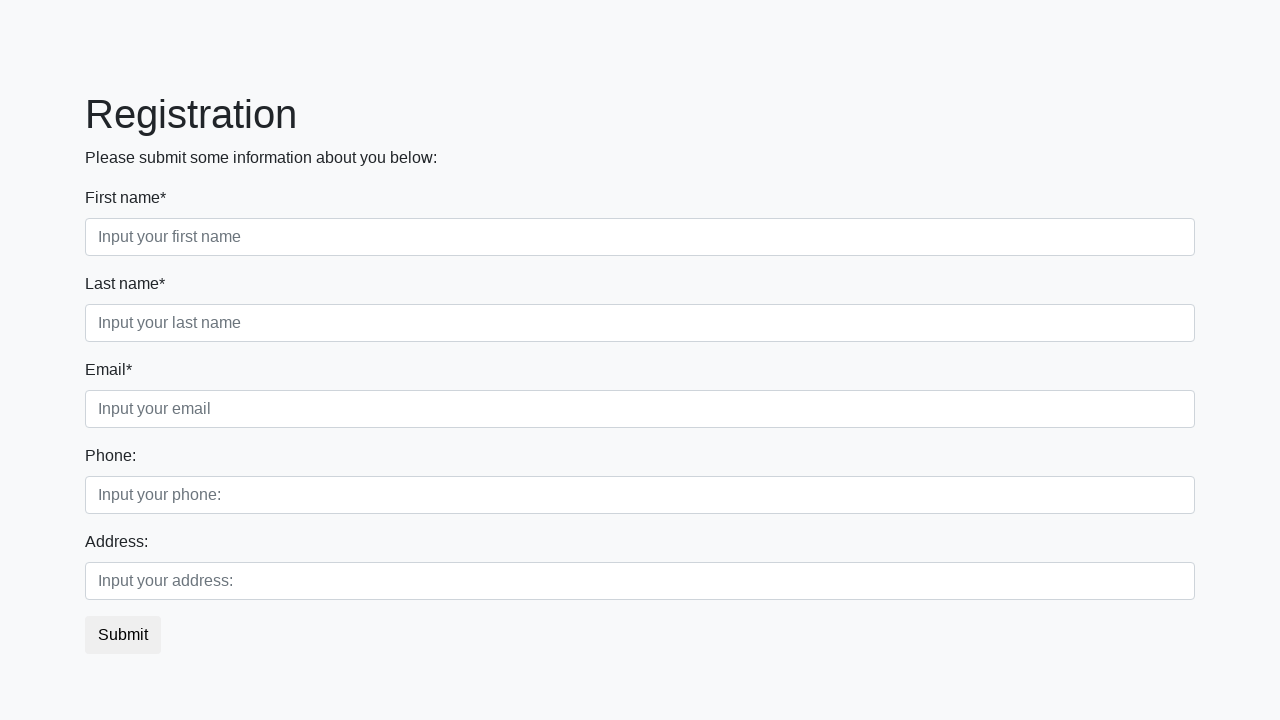

Filled first name field with 'John' on input[placeholder='Input your first name']
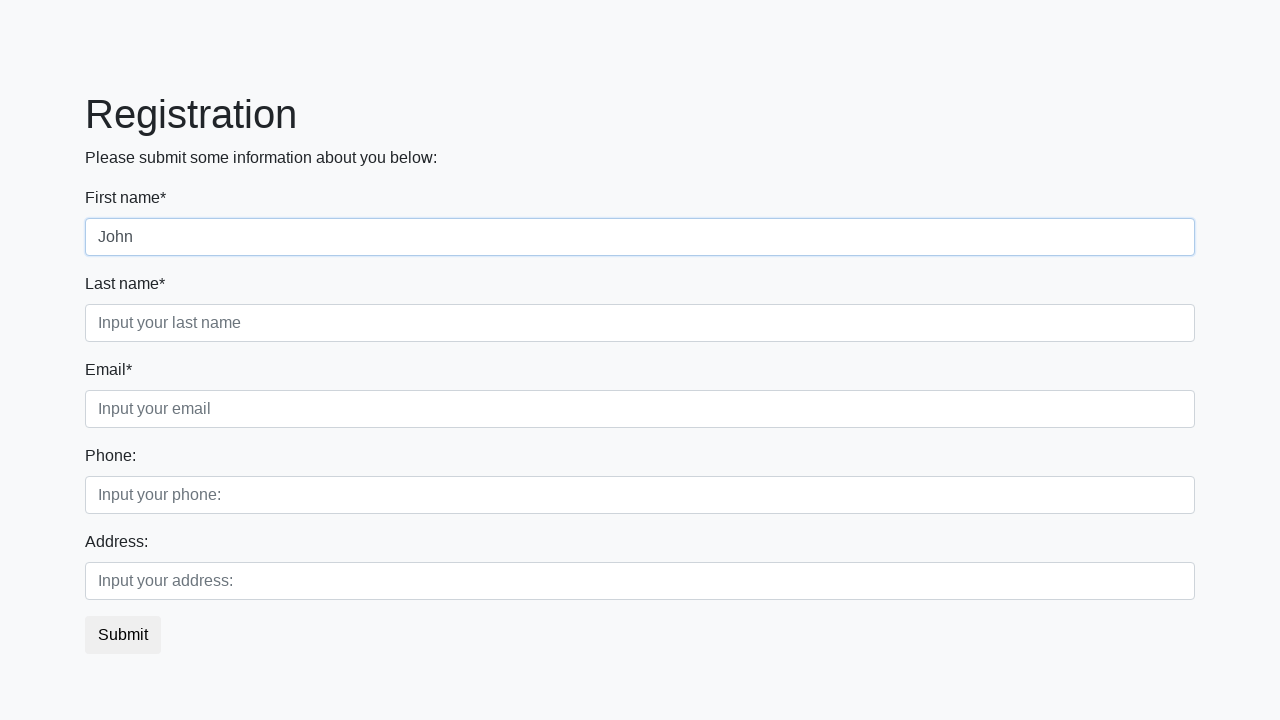

Filled last name field with 'Smith' on input[placeholder='Input your last name']
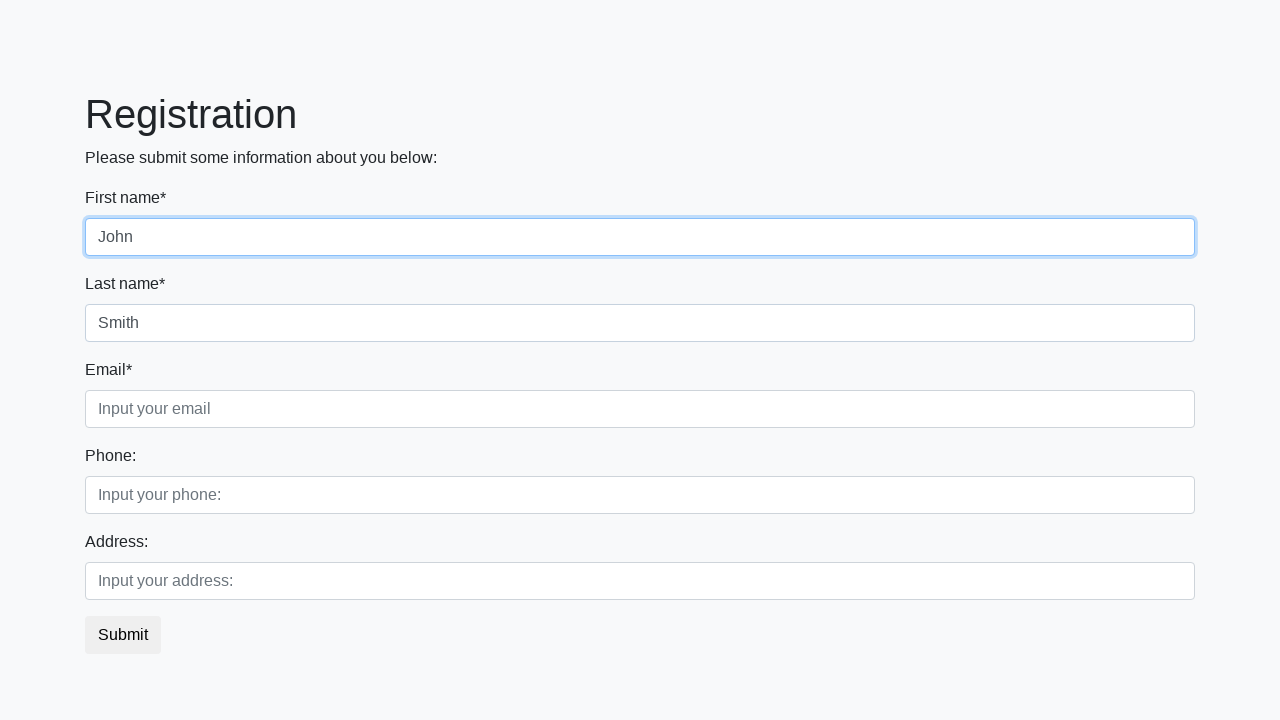

Filled email field with 'john.smith@example.com' on input[placeholder='Input your email']
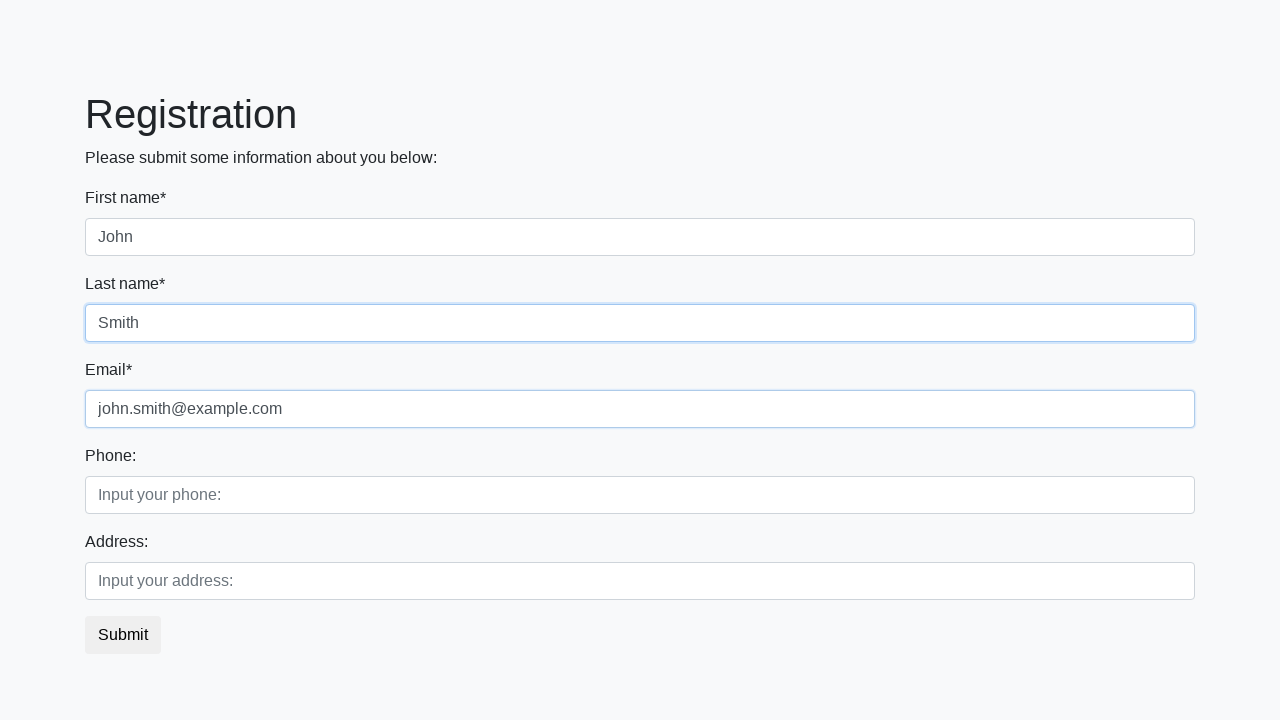

Clicked submit button to register at (123, 635) on .btn.btn-default
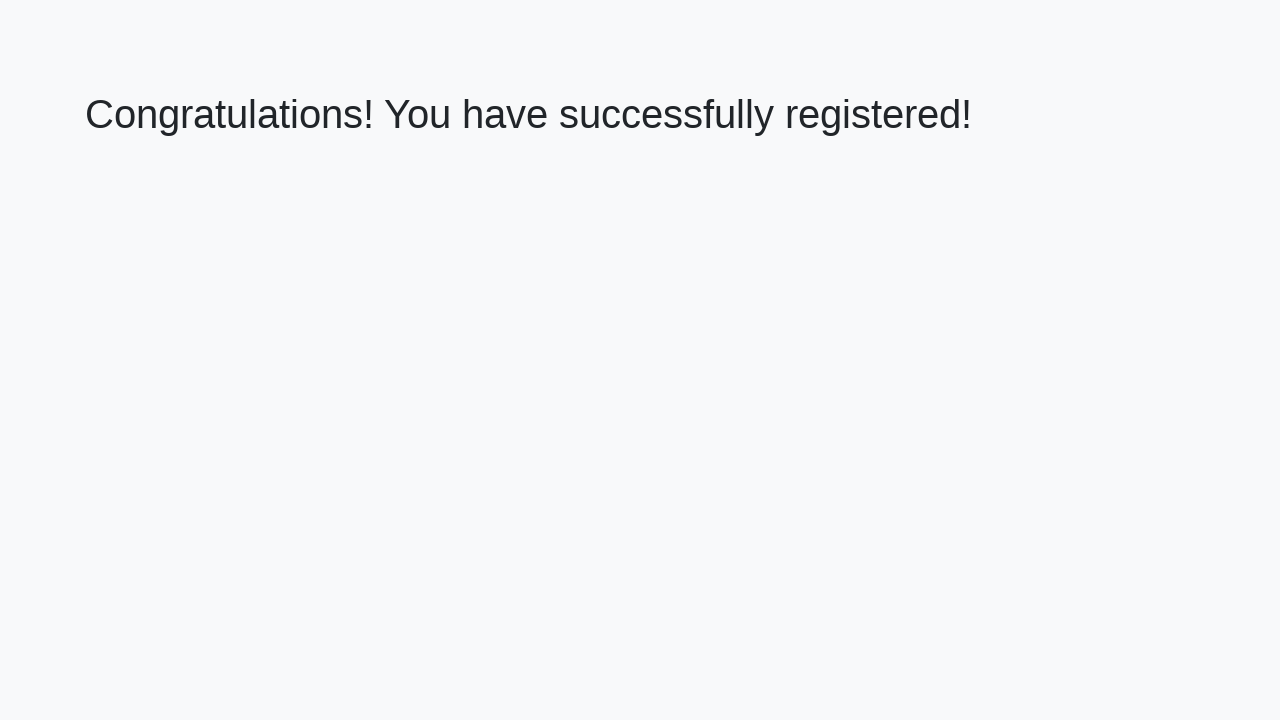

Registration successful - success page loaded with h1 heading
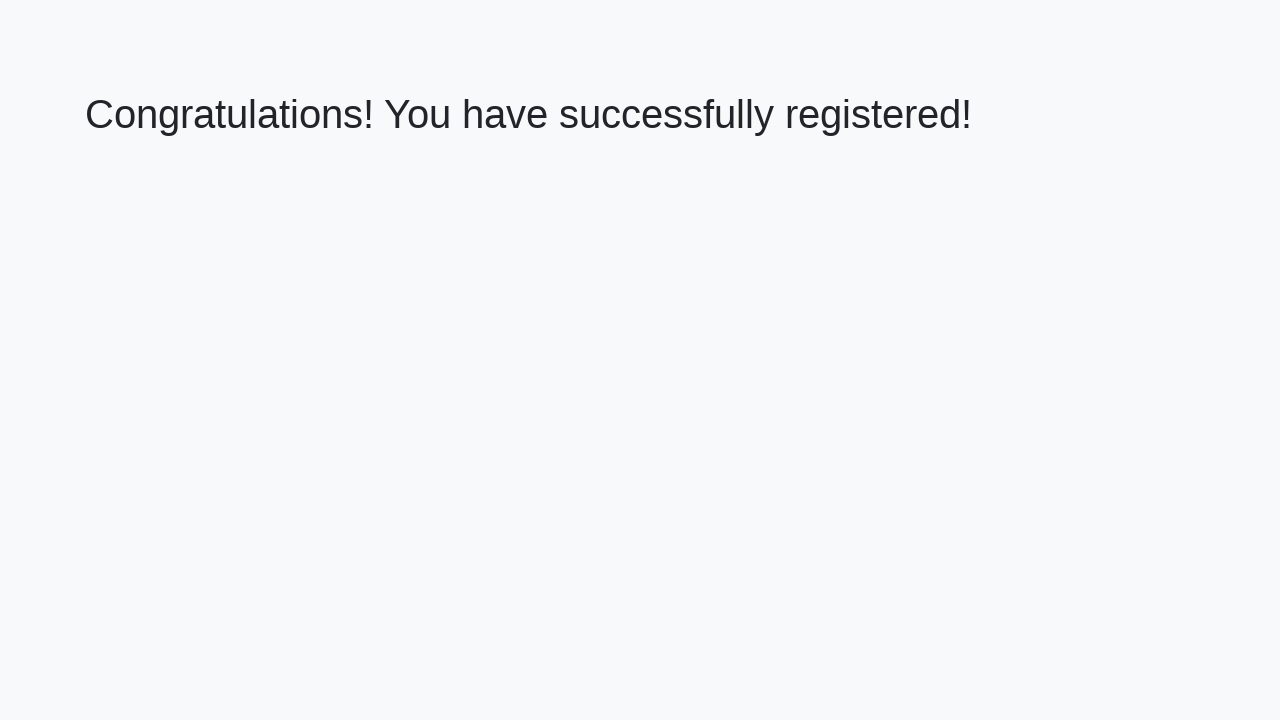

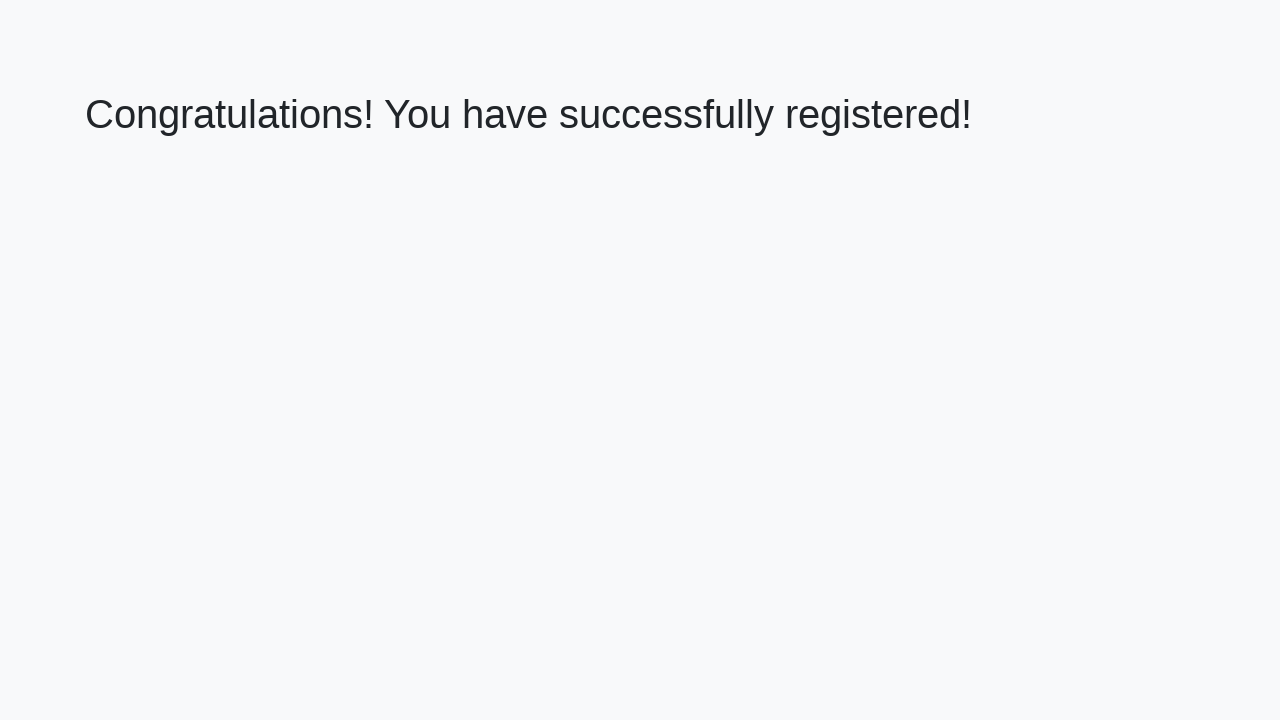